Tests JavaScript alert handling by clicking a button that triggers an alert, accepting the alert, and verifying the result text displayed on the page.

Starting URL: https://the-internet.herokuapp.com/javascript_alerts

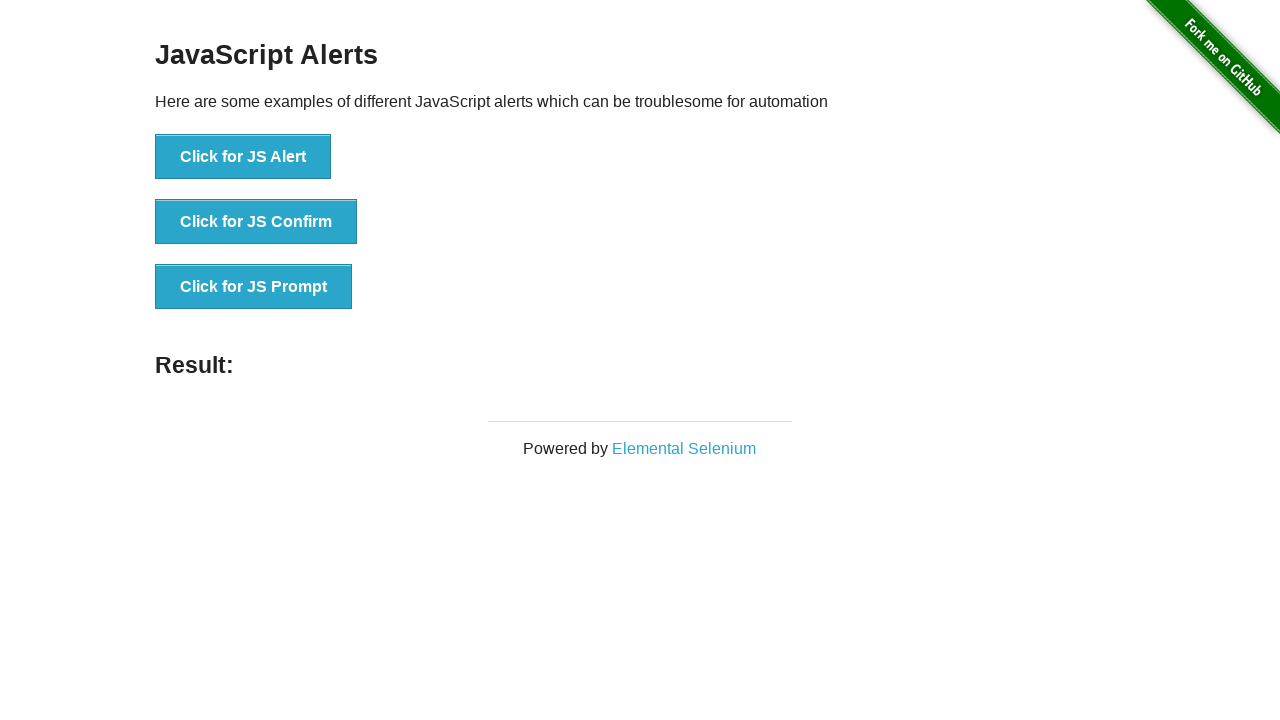

Clicked the JS Alert button at (243, 157) on xpath=//button[text()='Click for JS Alert']
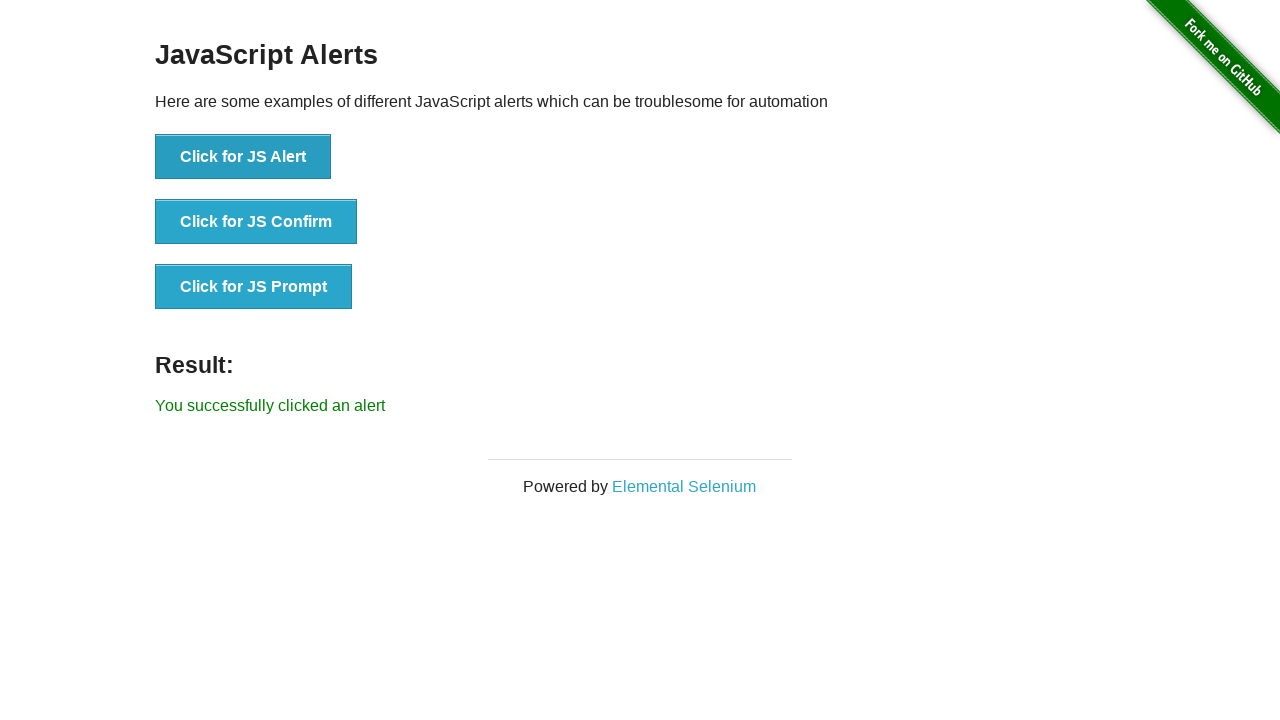

Set up dialog handler to accept alerts
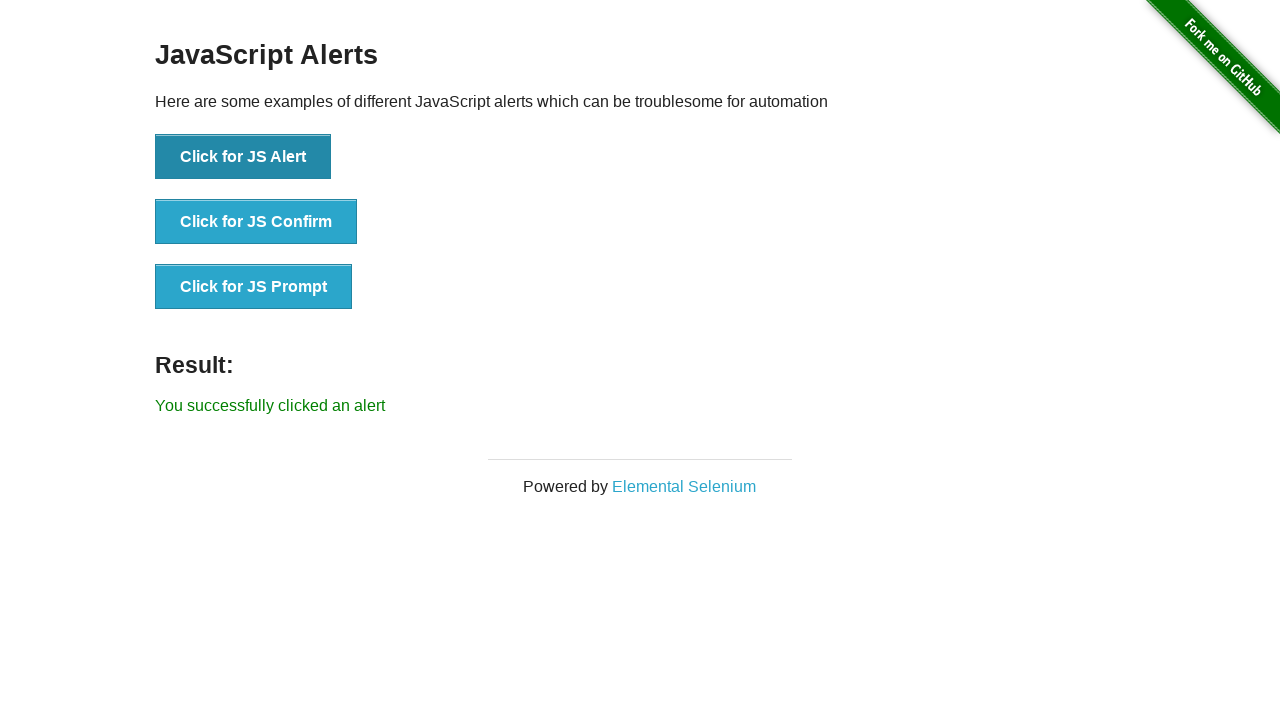

Re-clicked the JS Alert button to trigger alert with handler at (243, 157) on xpath=//button[text()='Click for JS Alert']
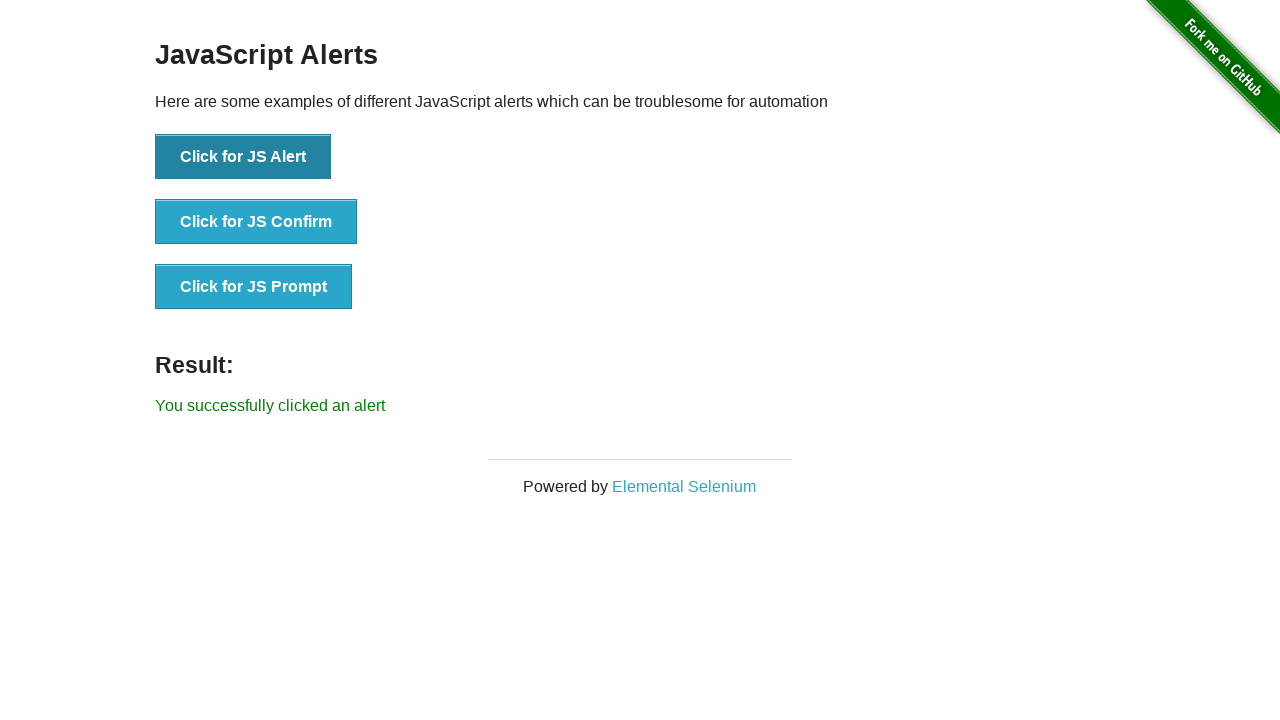

Result element loaded
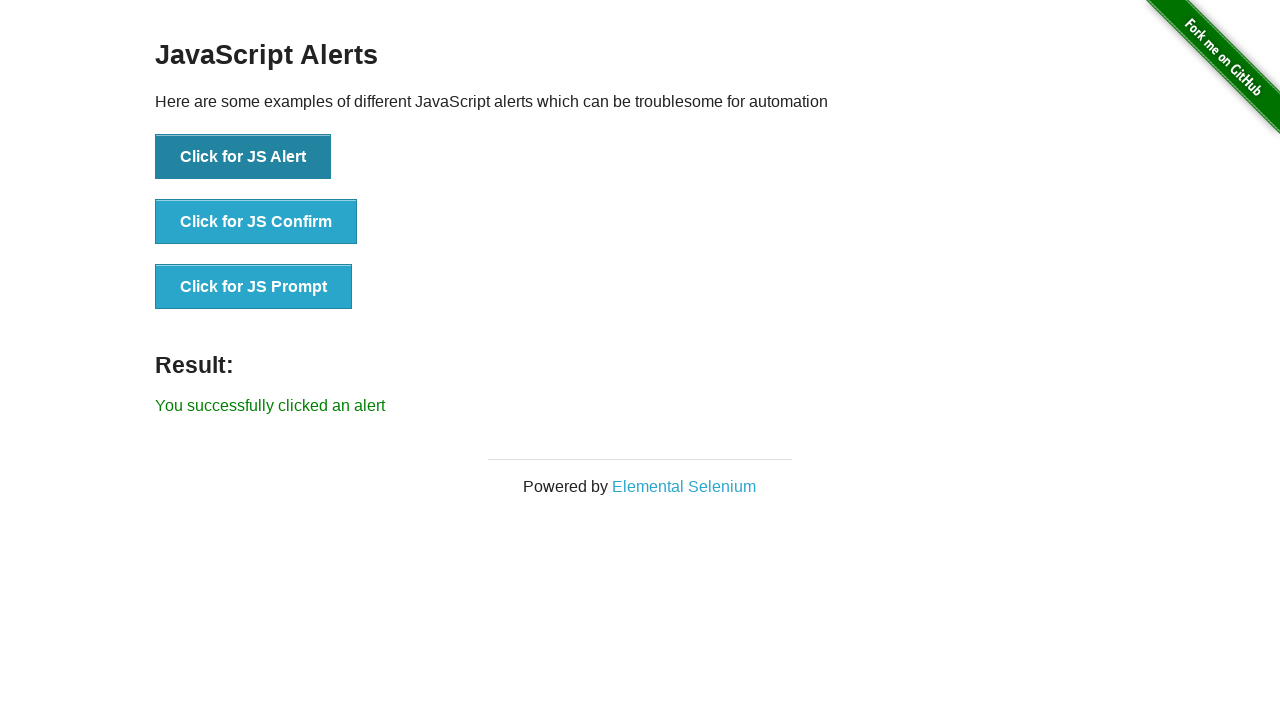

Retrieved result text from page
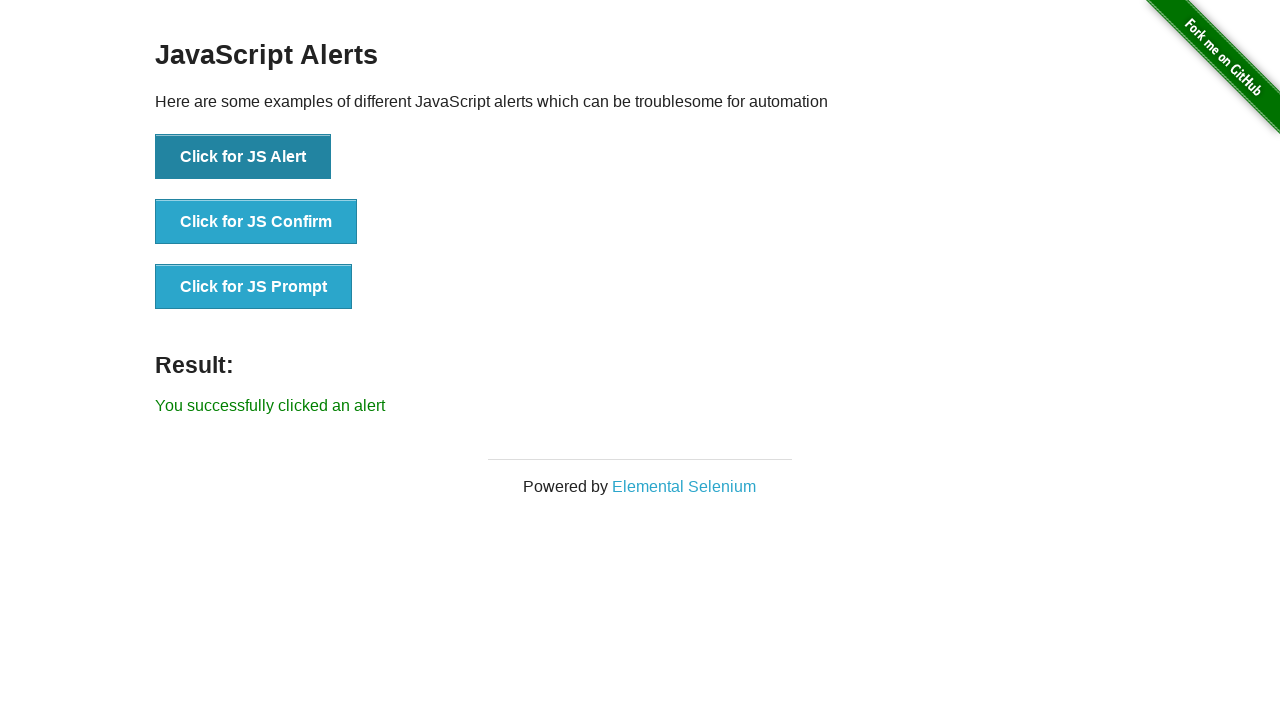

Verified result text matches expected message
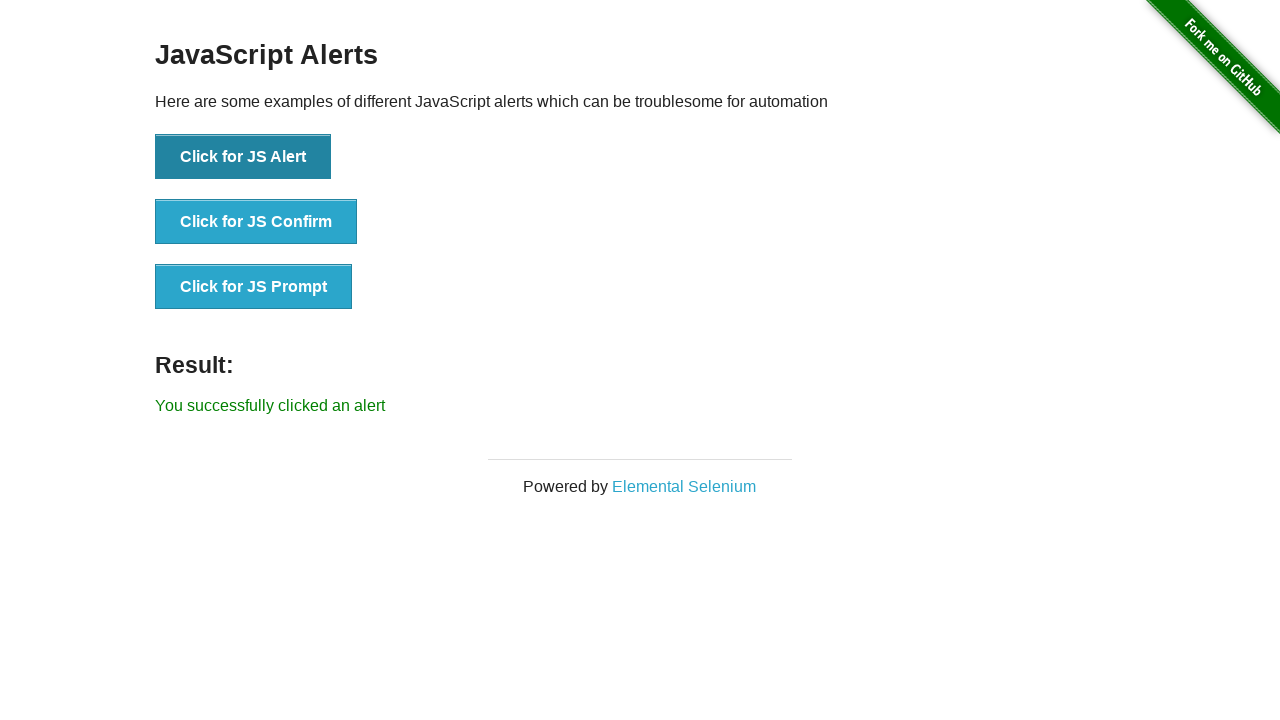

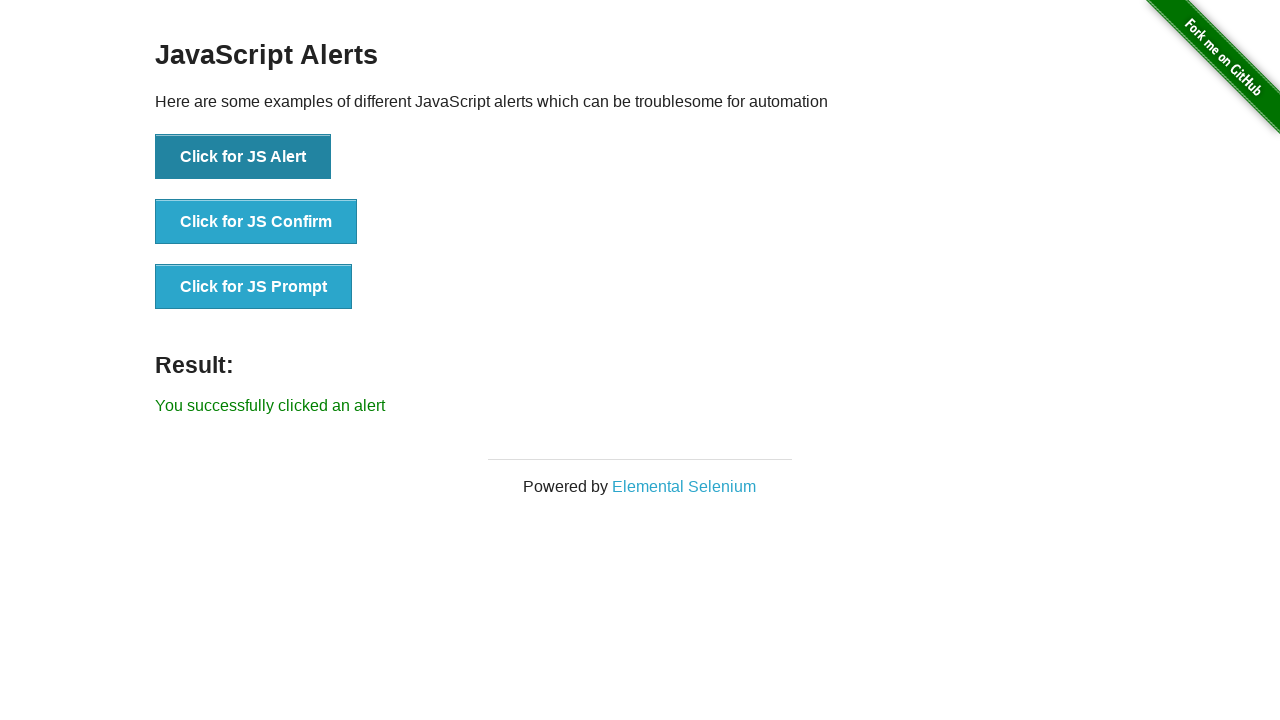